Tests setting geolocation coordinates to emulate a specific location

Starting URL: https://mycurrentlocation.net/

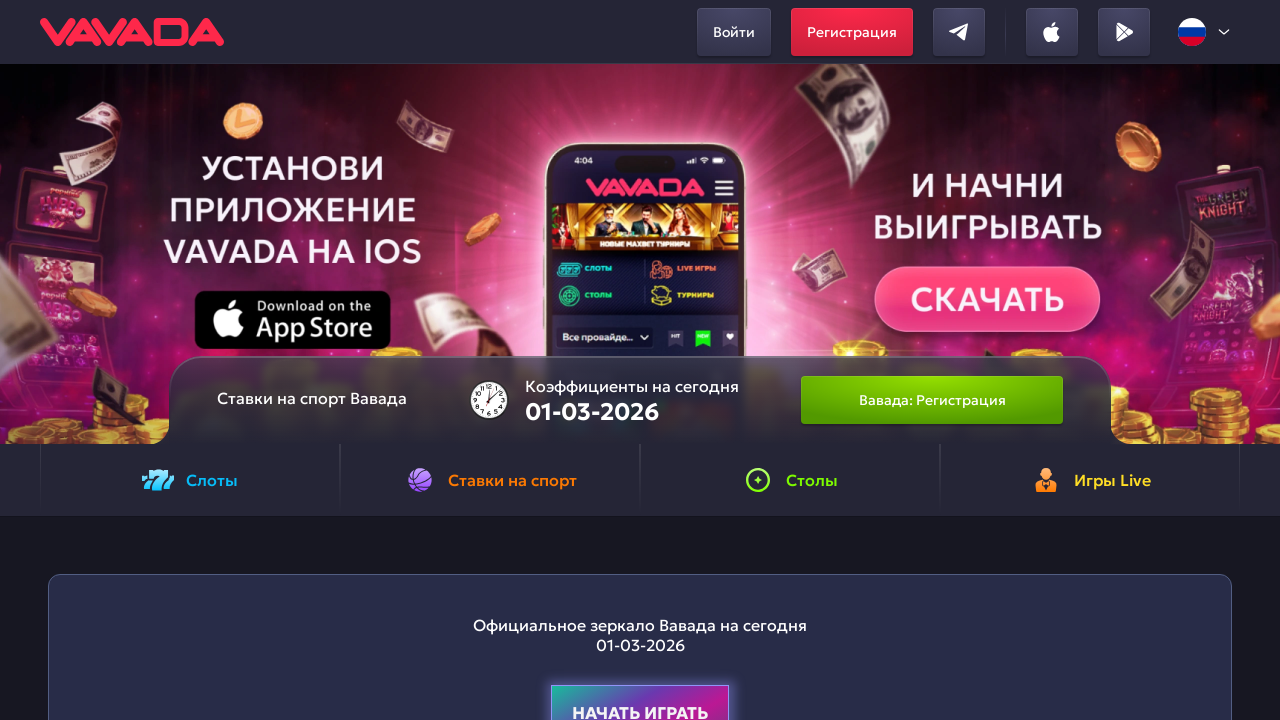

Set geolocation to latitude 50.52930, longitude 42.68620
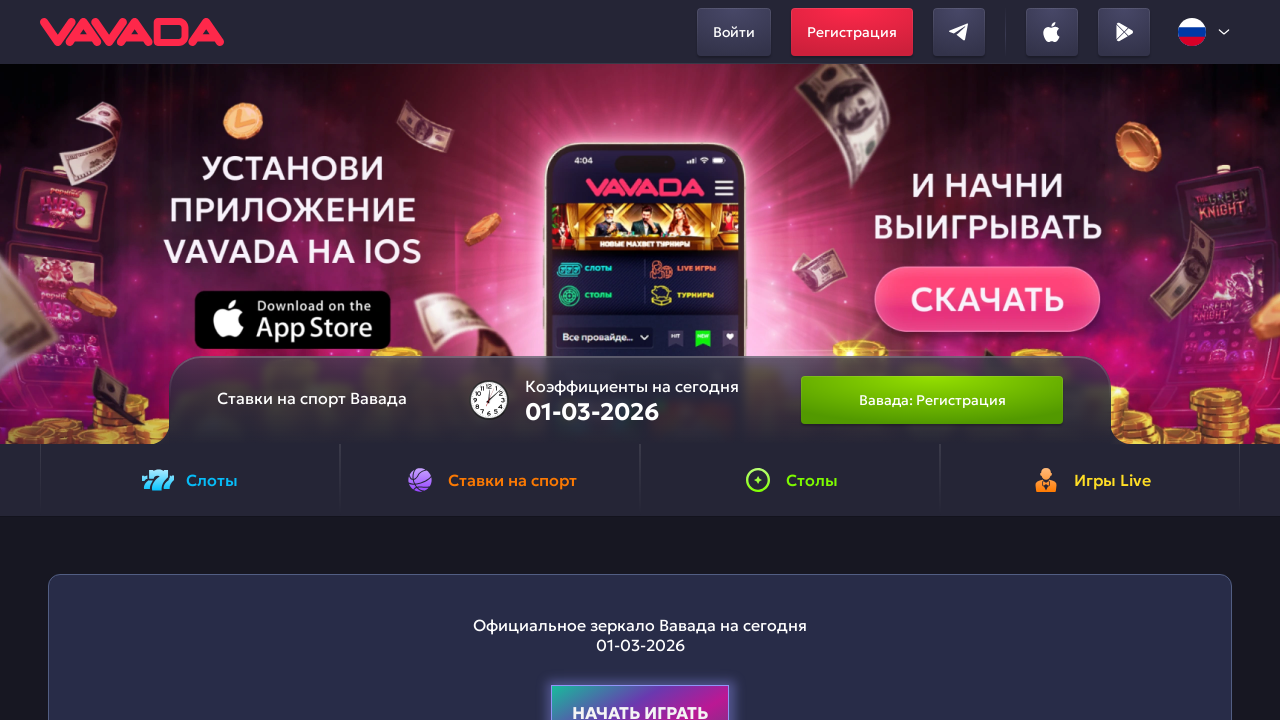

Granted geolocation permission to the page
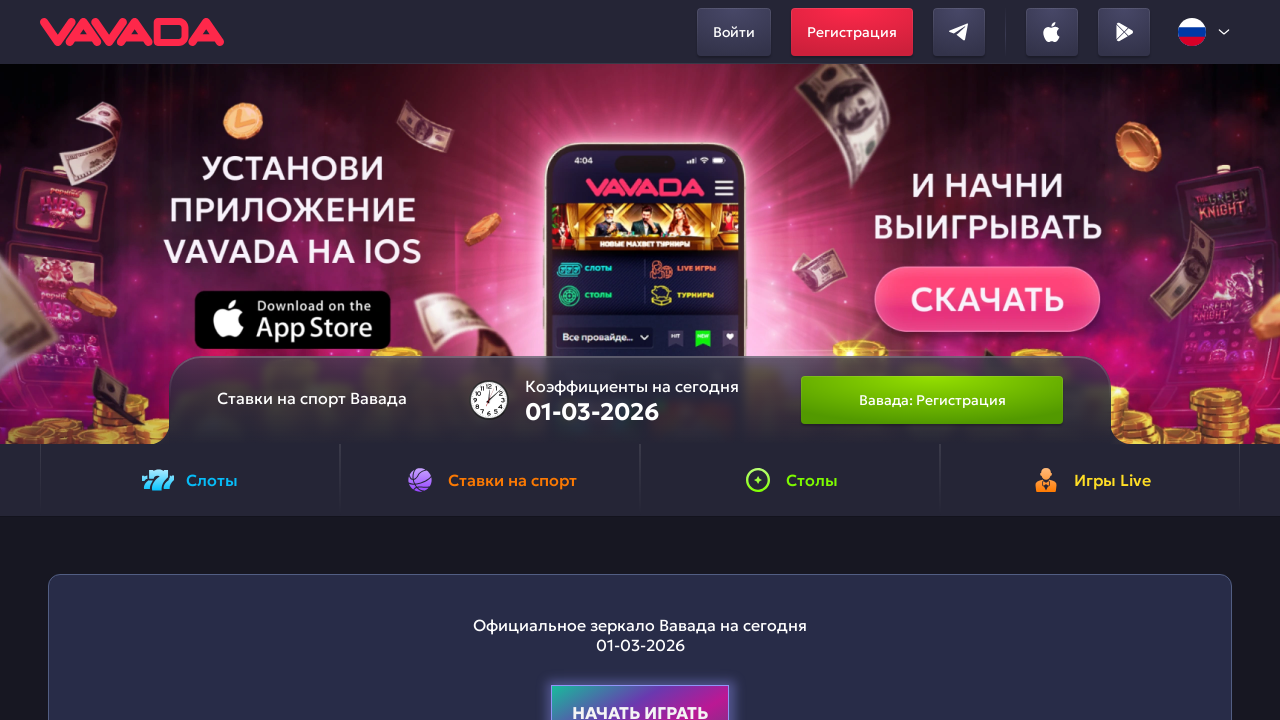

Reloaded the page to apply geolocation settings
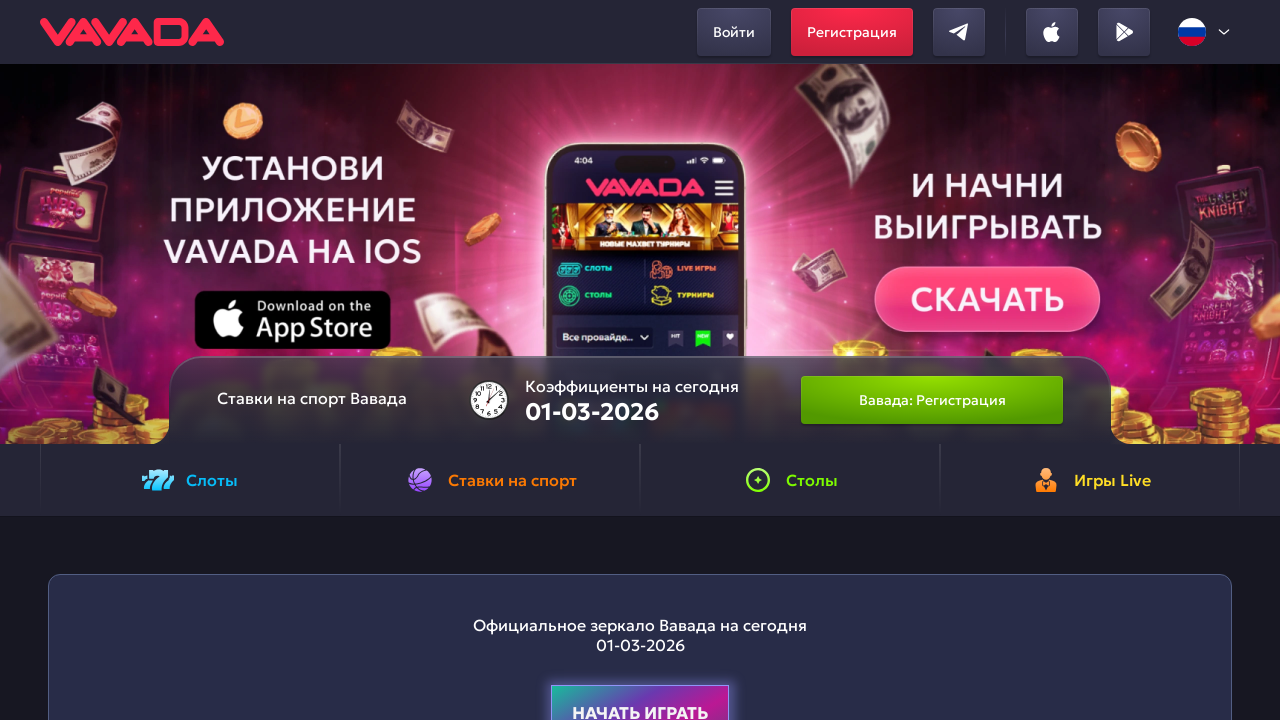

Waited for page to reach networkidle state after reload
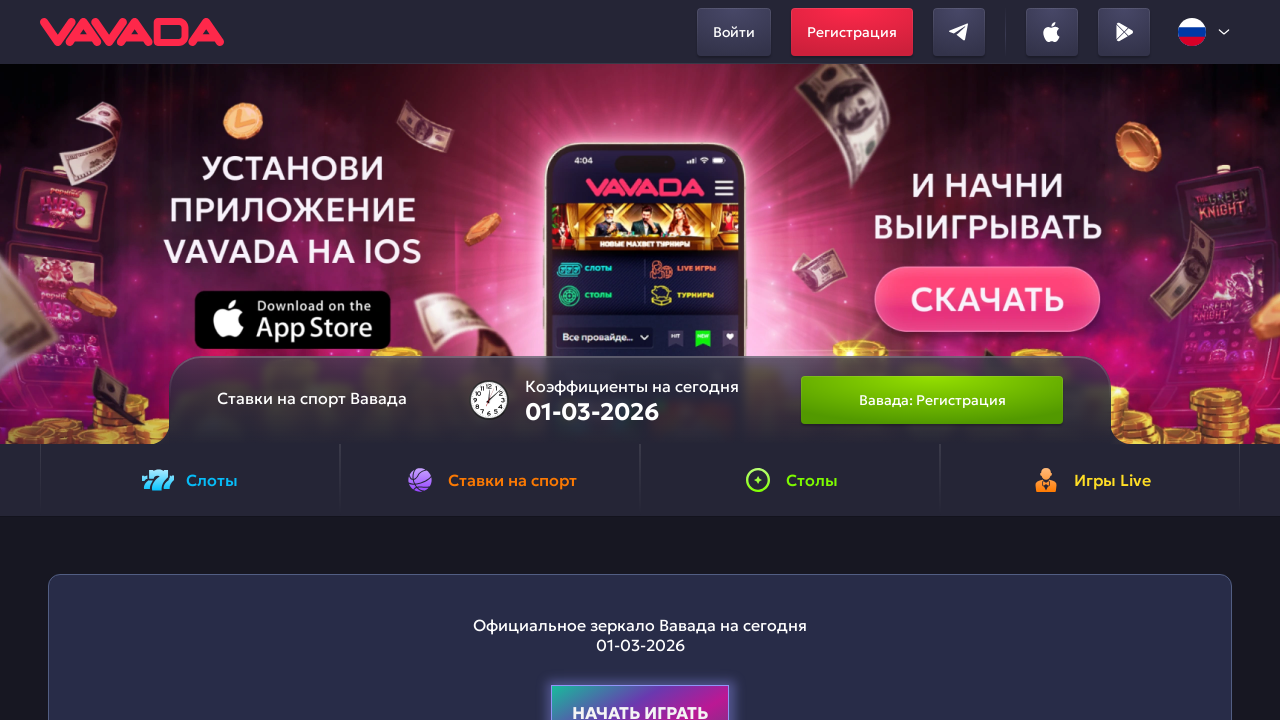

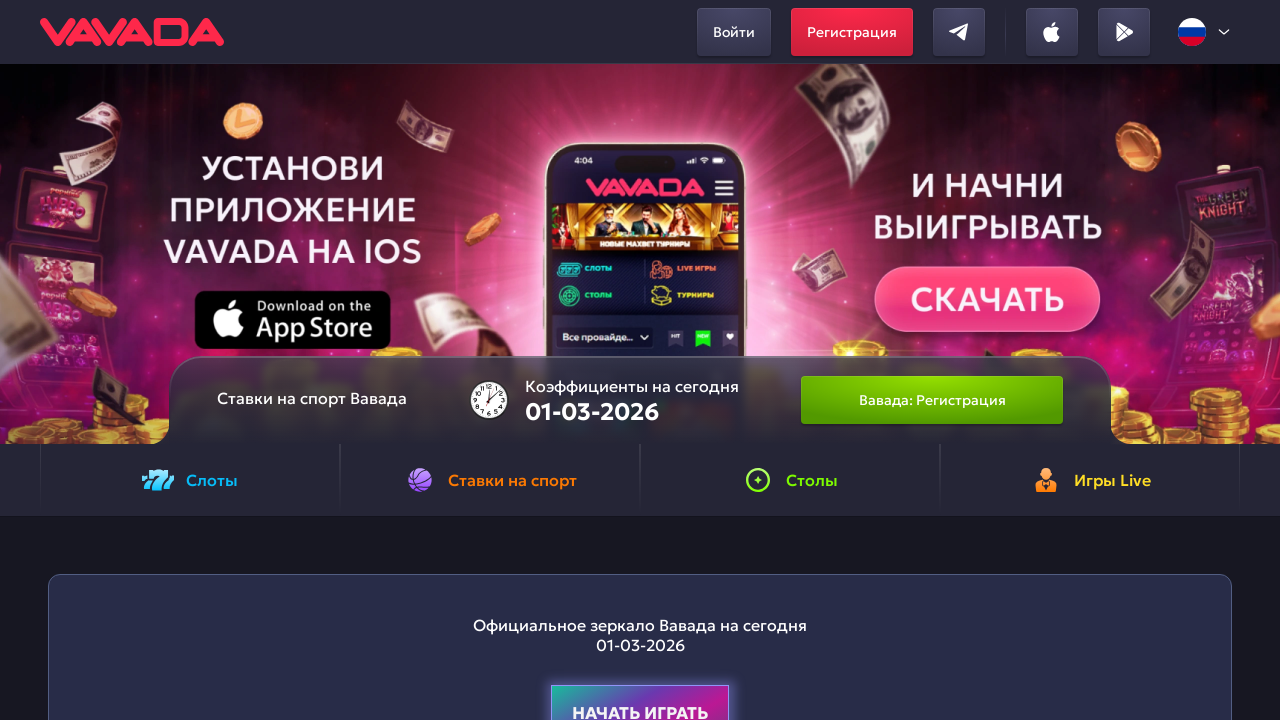